Tests navigation to the registration page by clicking the registration link on the main page and verifying the URL changes to the registration page.

Starting URL: https://qa.koel.app/

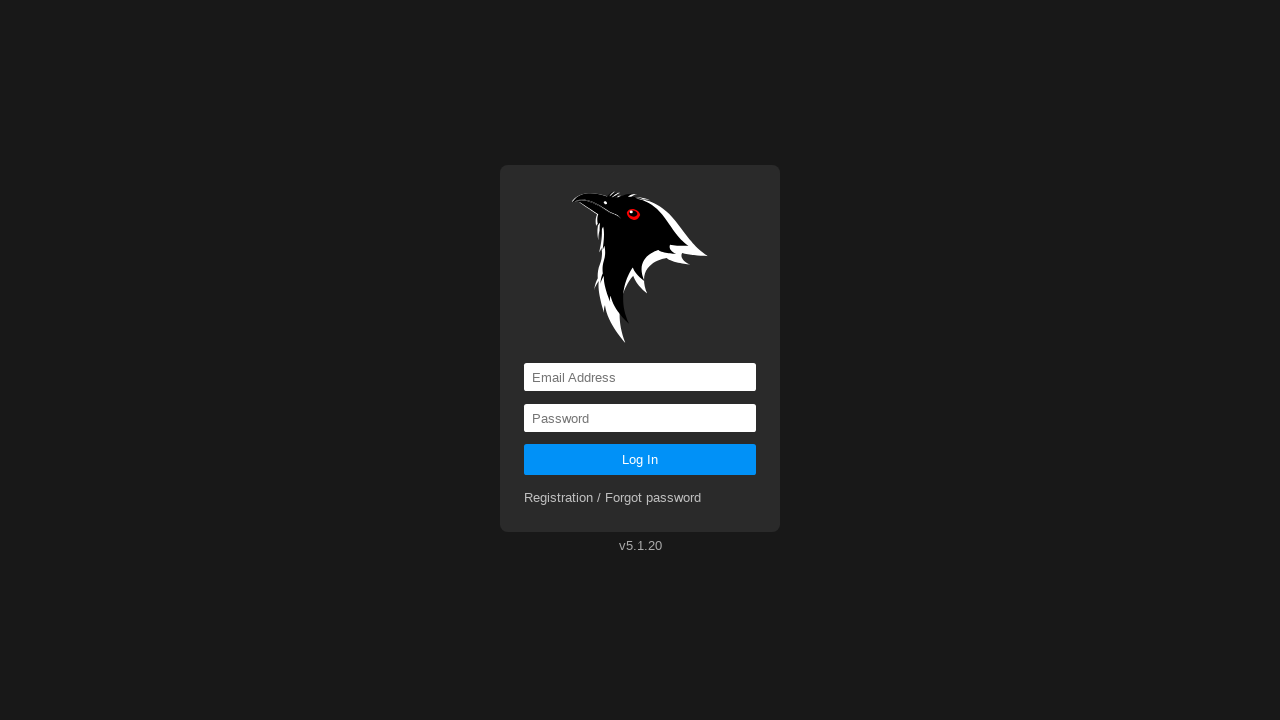

Clicked registration link on main page at (613, 498) on a[href='registration']
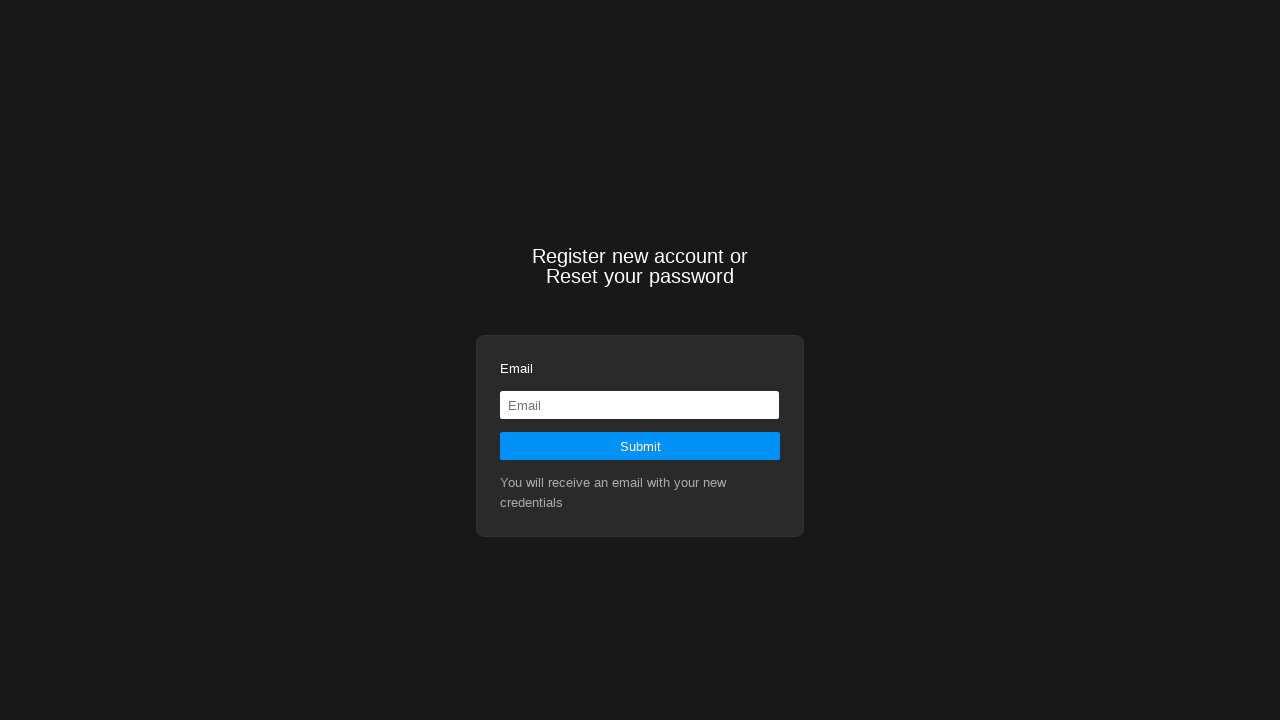

Verified navigation to registration page - URL changed to registration endpoint
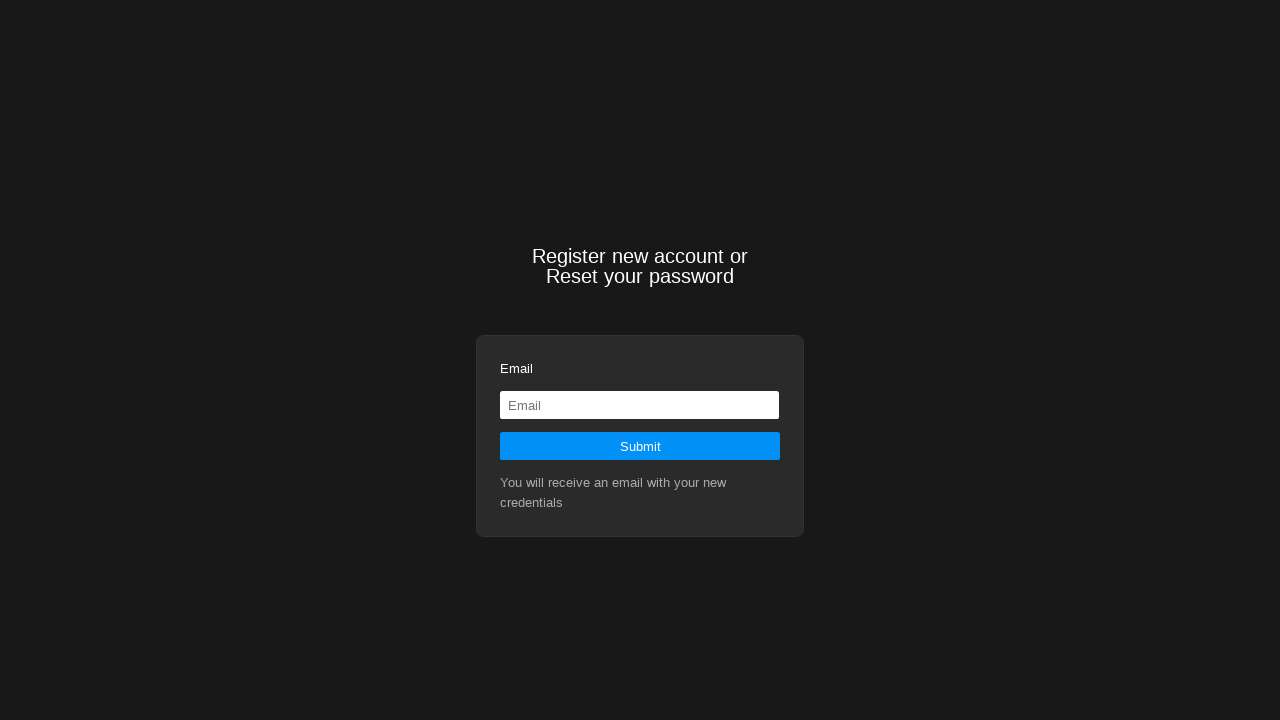

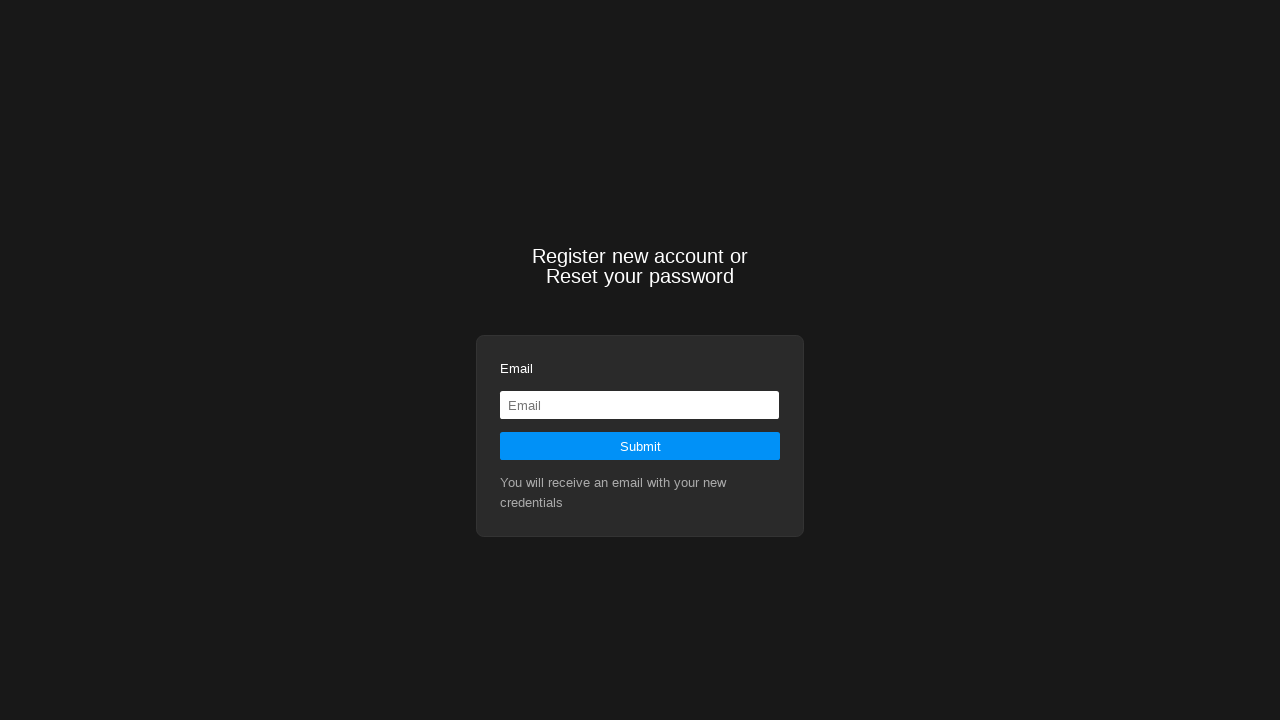